Tests submitting a correct guess (1, 2, 3) in the NYT puzzle game and verifies the guess appears in a success state div with the correct values

Starting URL: https://tnelson.github.io/reactNYT/

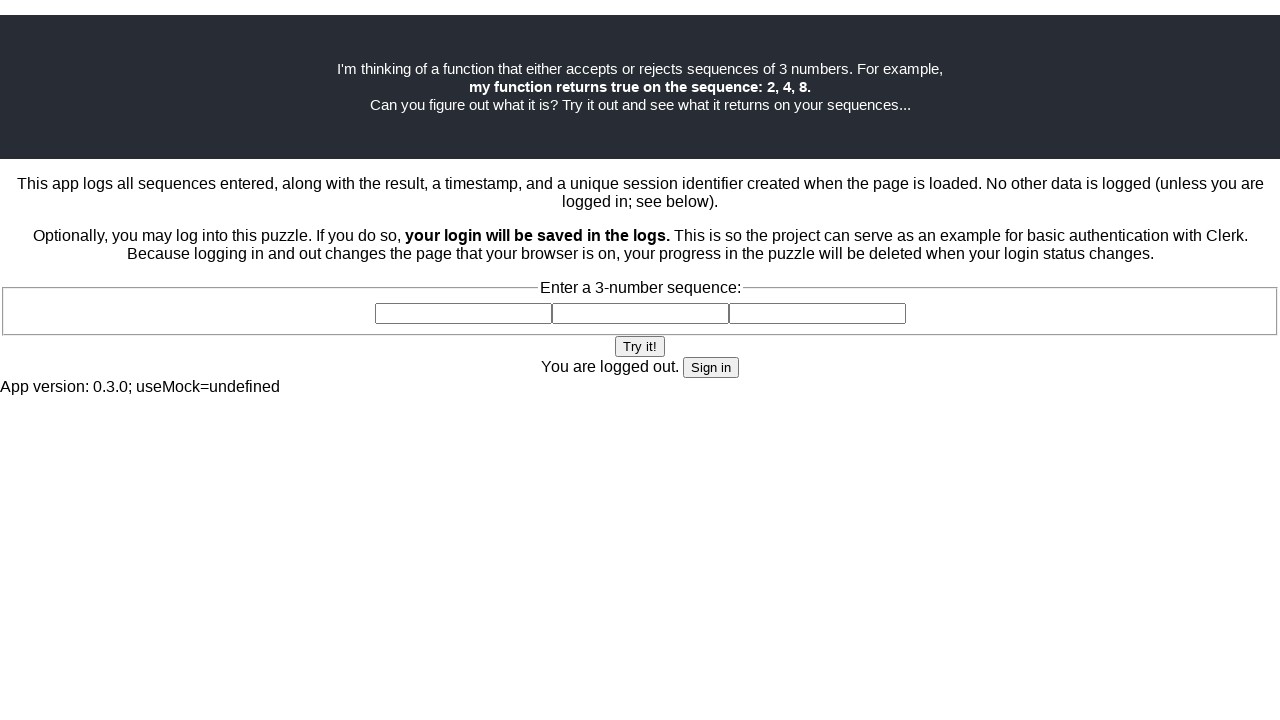

Waited for new round element to load
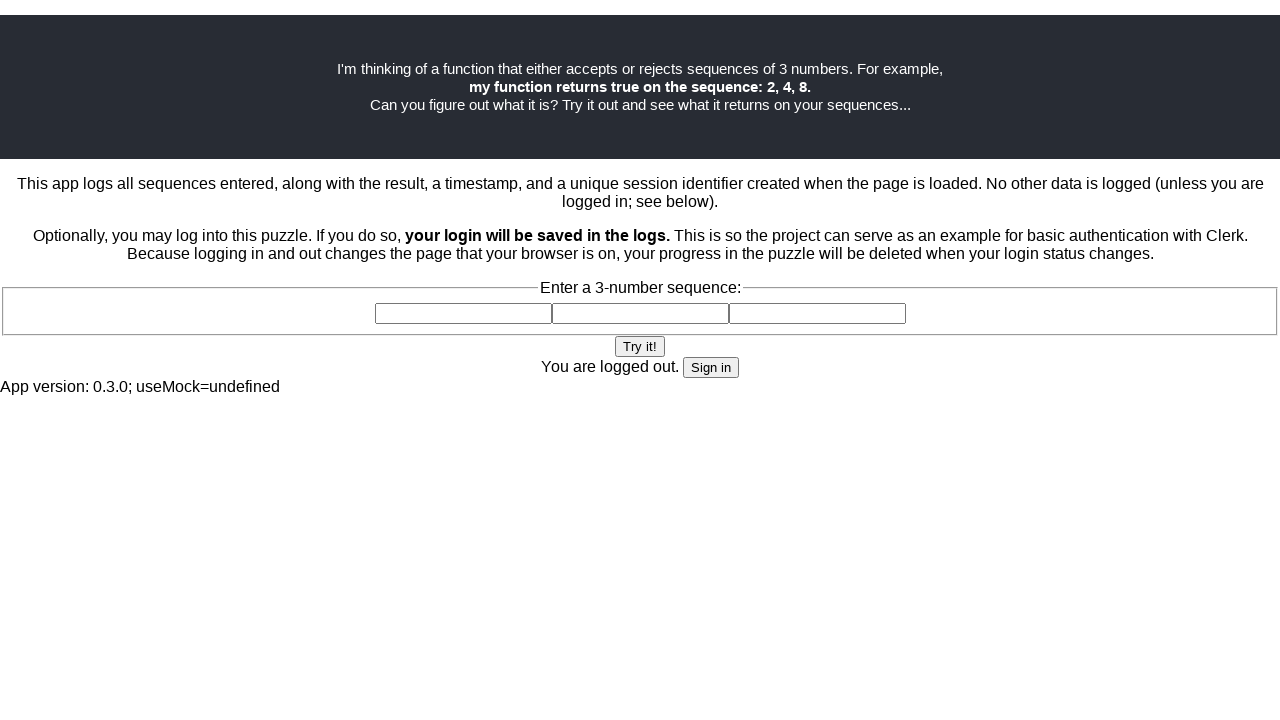

Located all input fields in the new round element
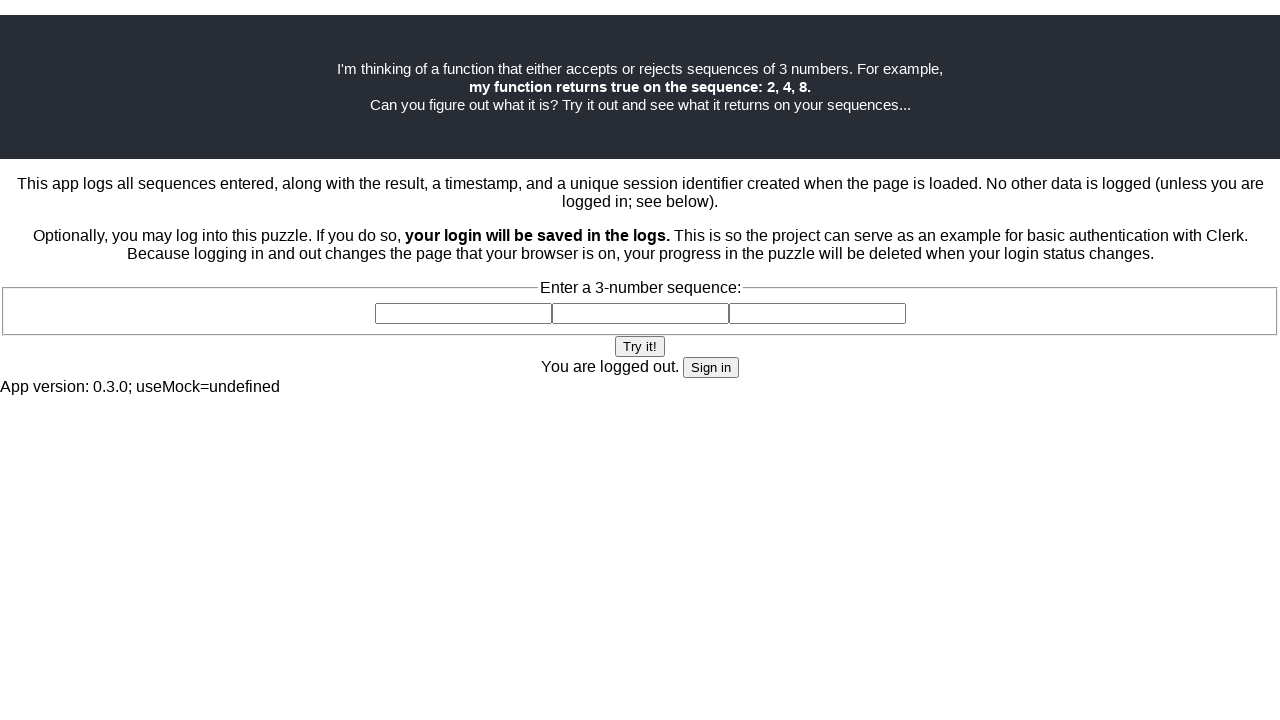

Filled input field 1 with value '1' on .new-round input >> nth=0
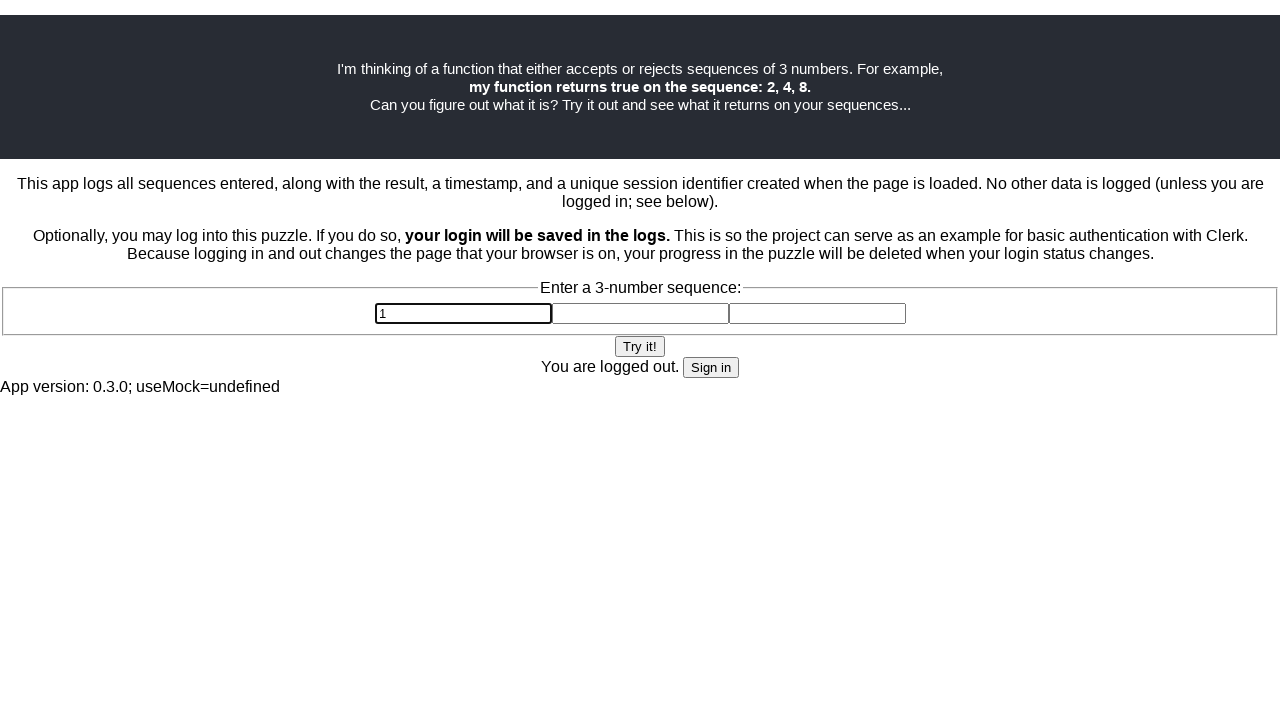

Filled input field 2 with value '2' on .new-round input >> nth=1
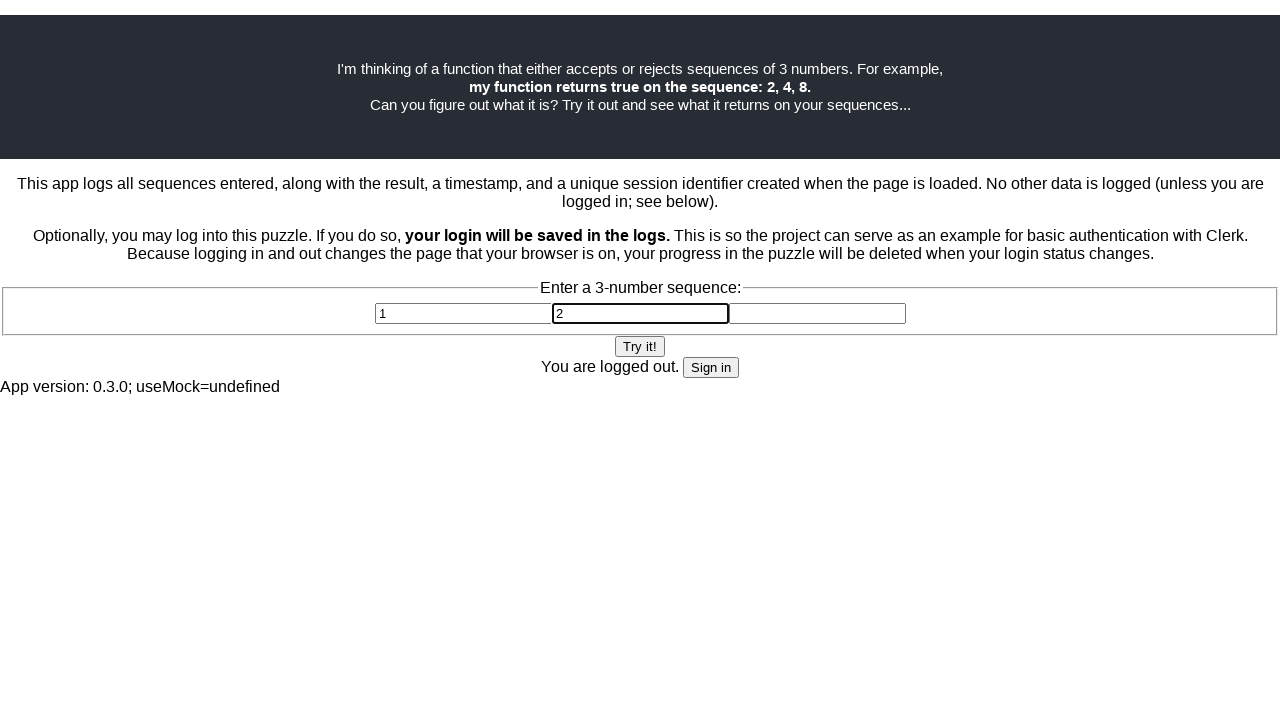

Filled input field 3 with value '3' on .new-round input >> nth=2
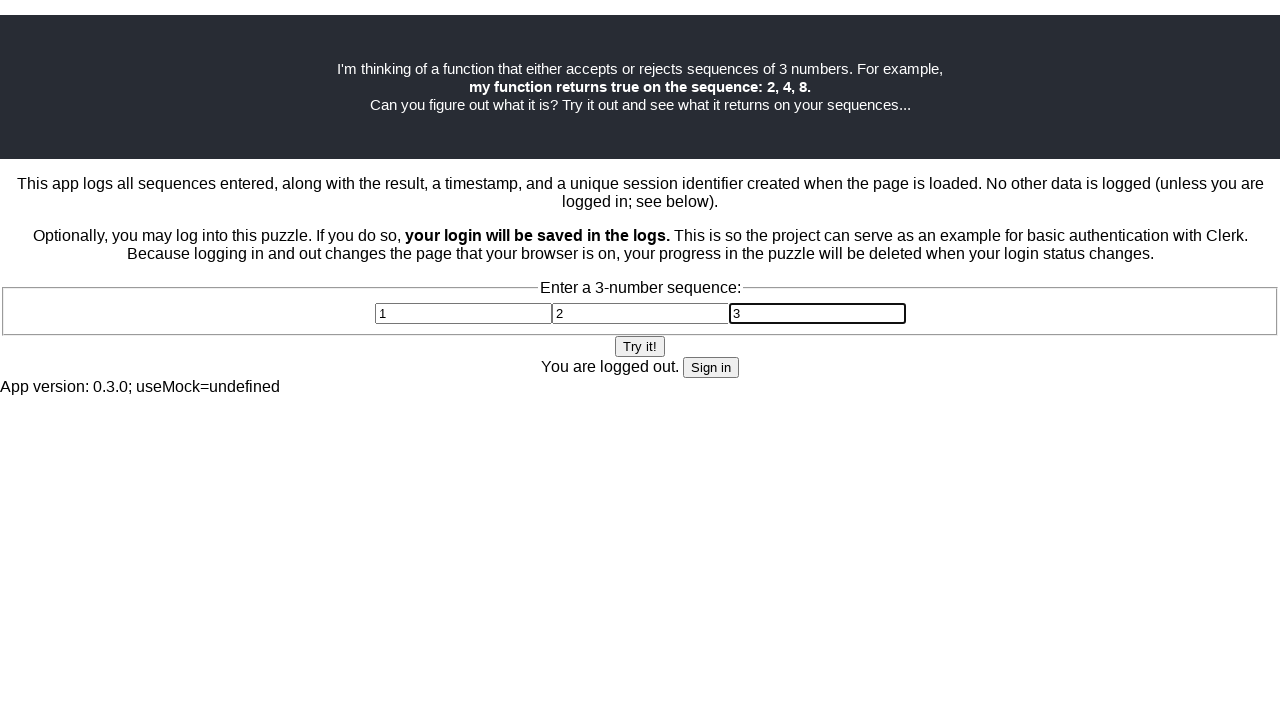

Clicked submit button to submit the guess (1, 2, 3) at (640, 346) on .new-round button
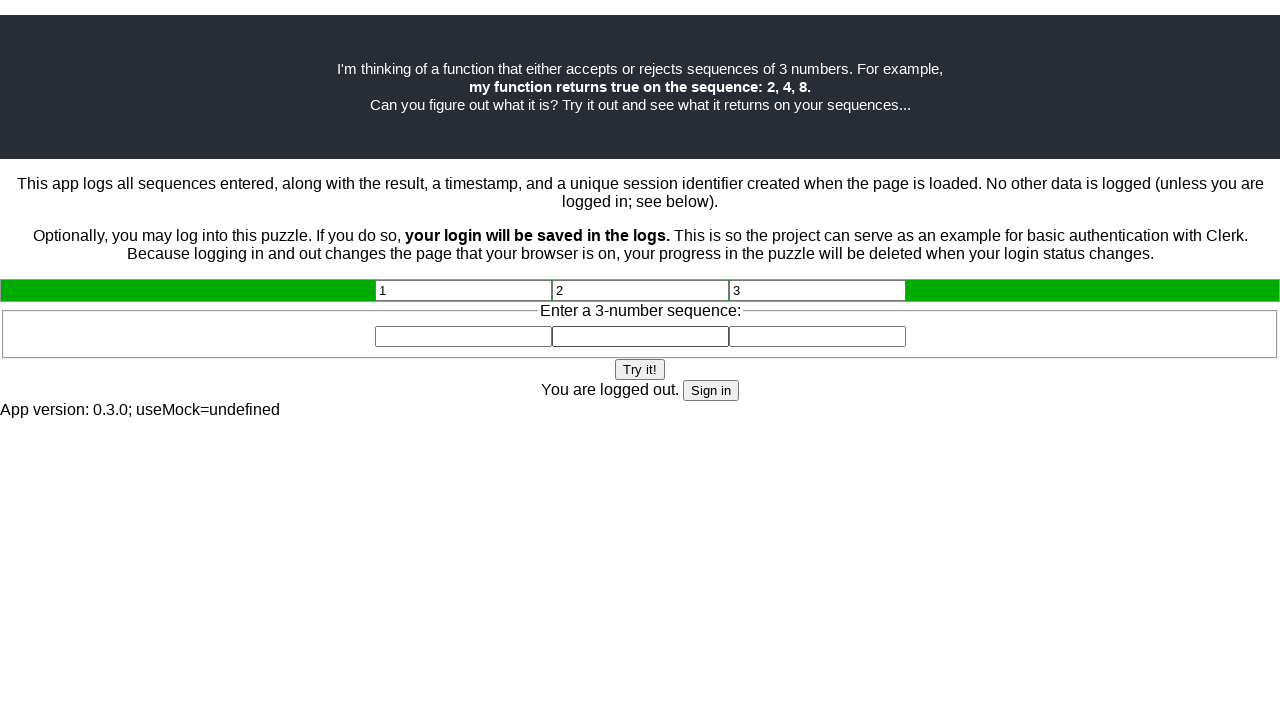

Waited for correct guess success state to appear
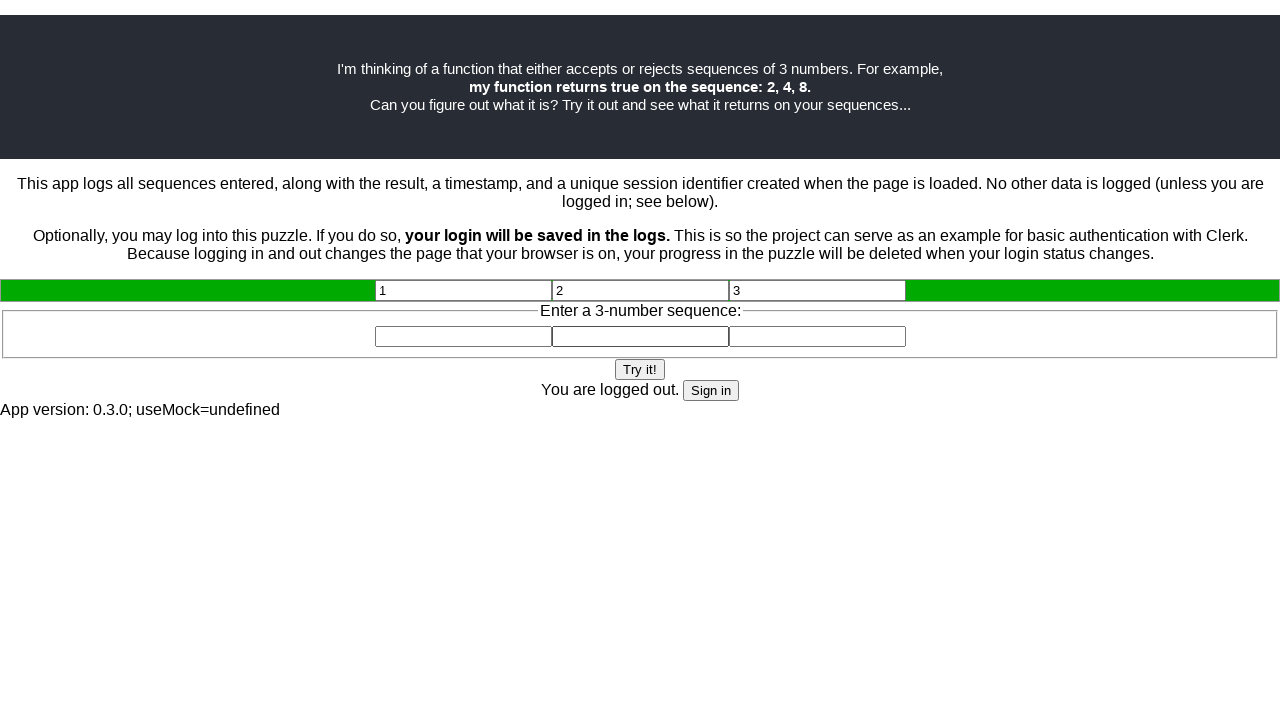

Located all input fields in the success state div
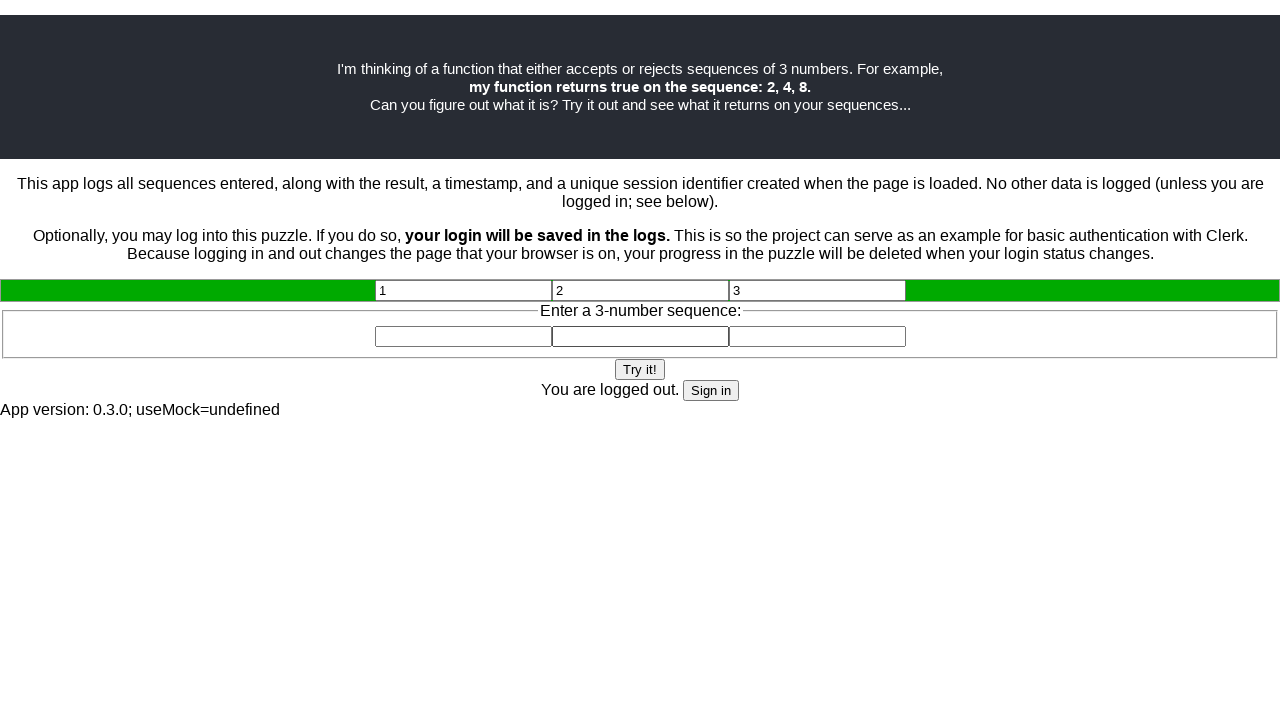

Verified that the success state has exactly 3 input fields
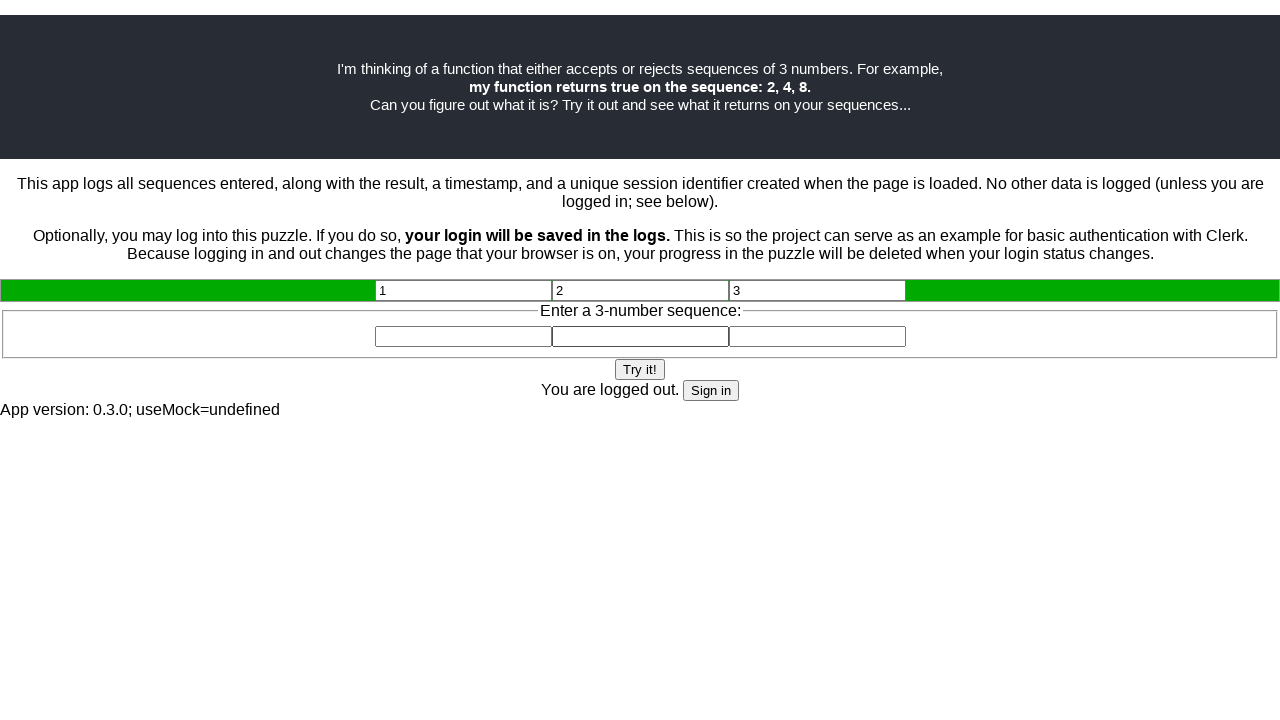

Verified first input field in success state has value '1'
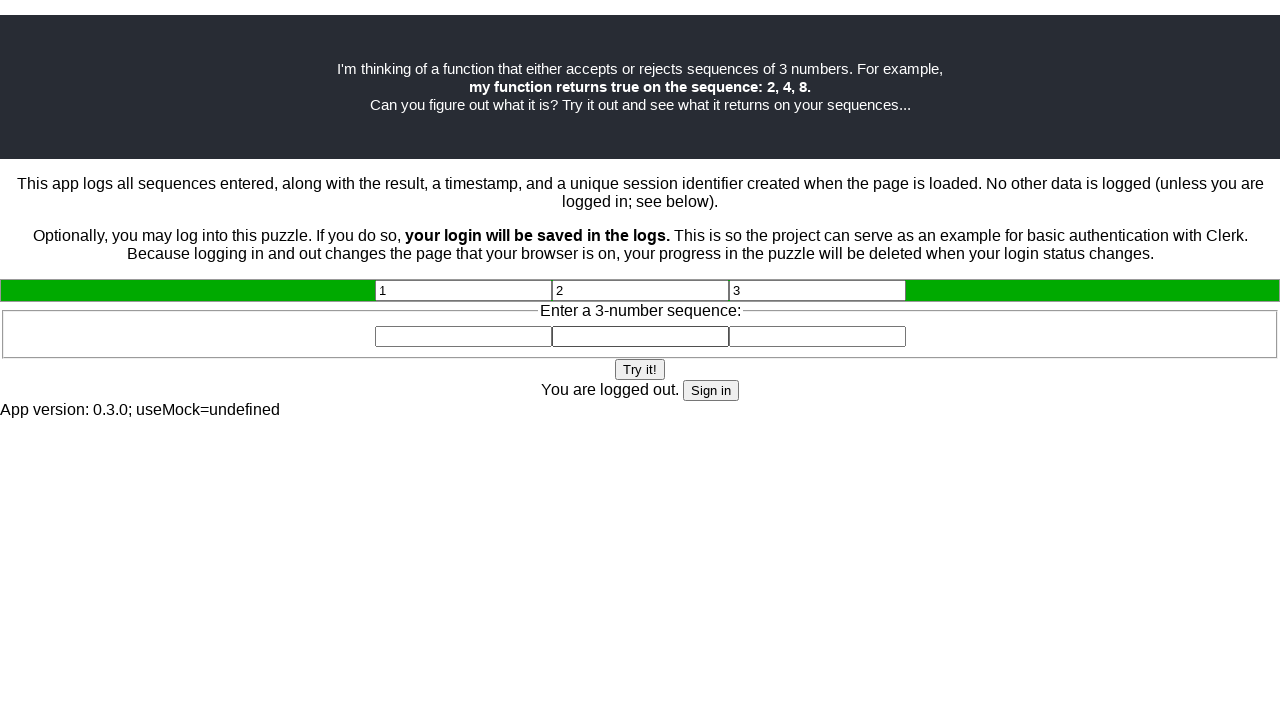

Verified second input field in success state has value '2'
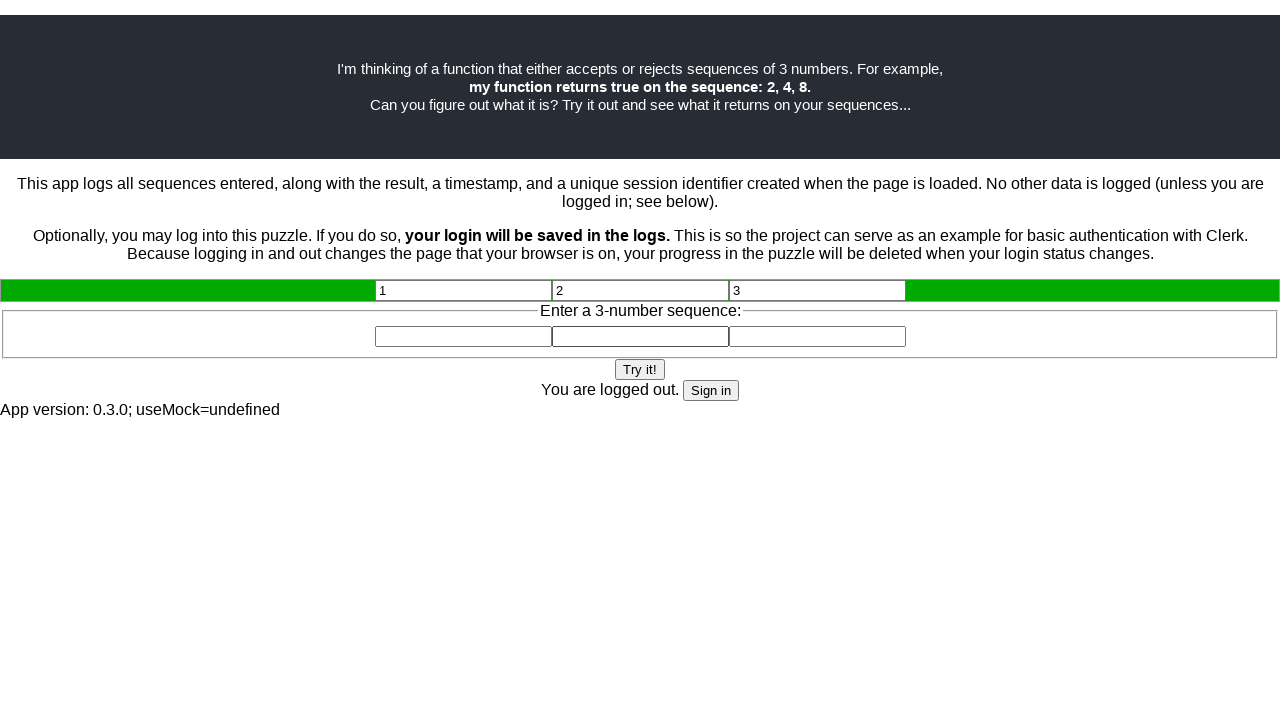

Verified third input field in success state has value '3'
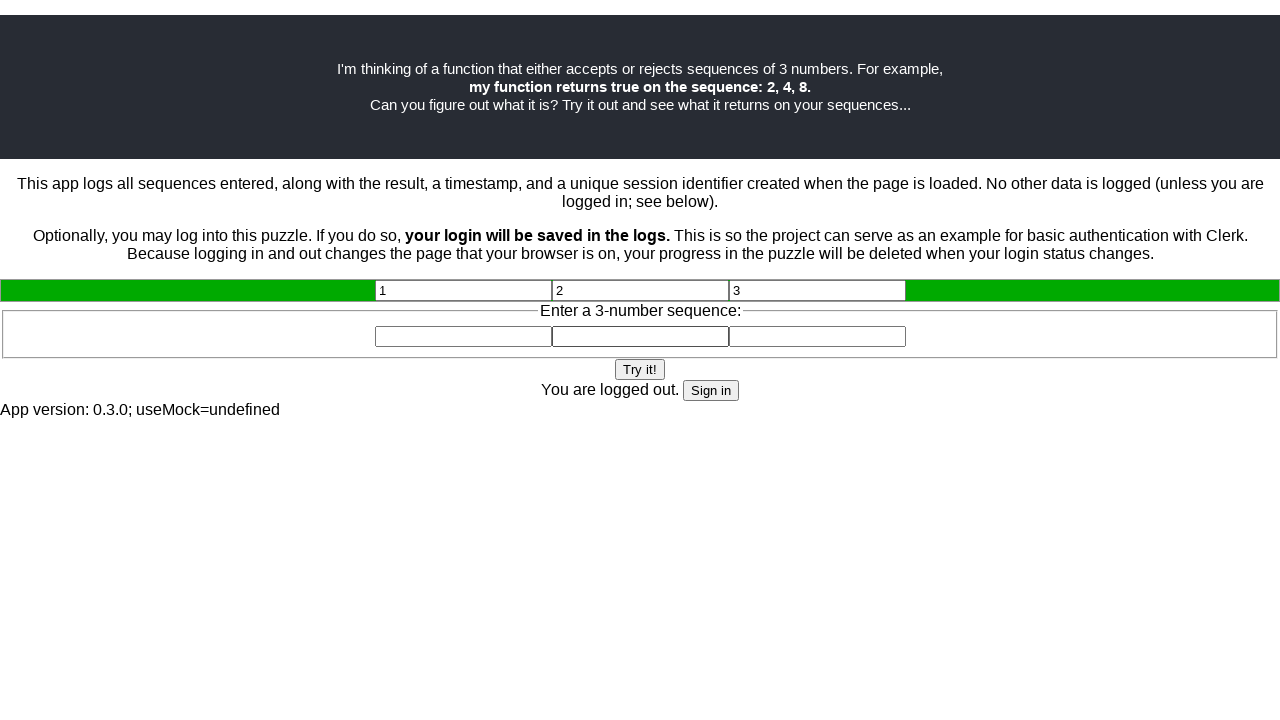

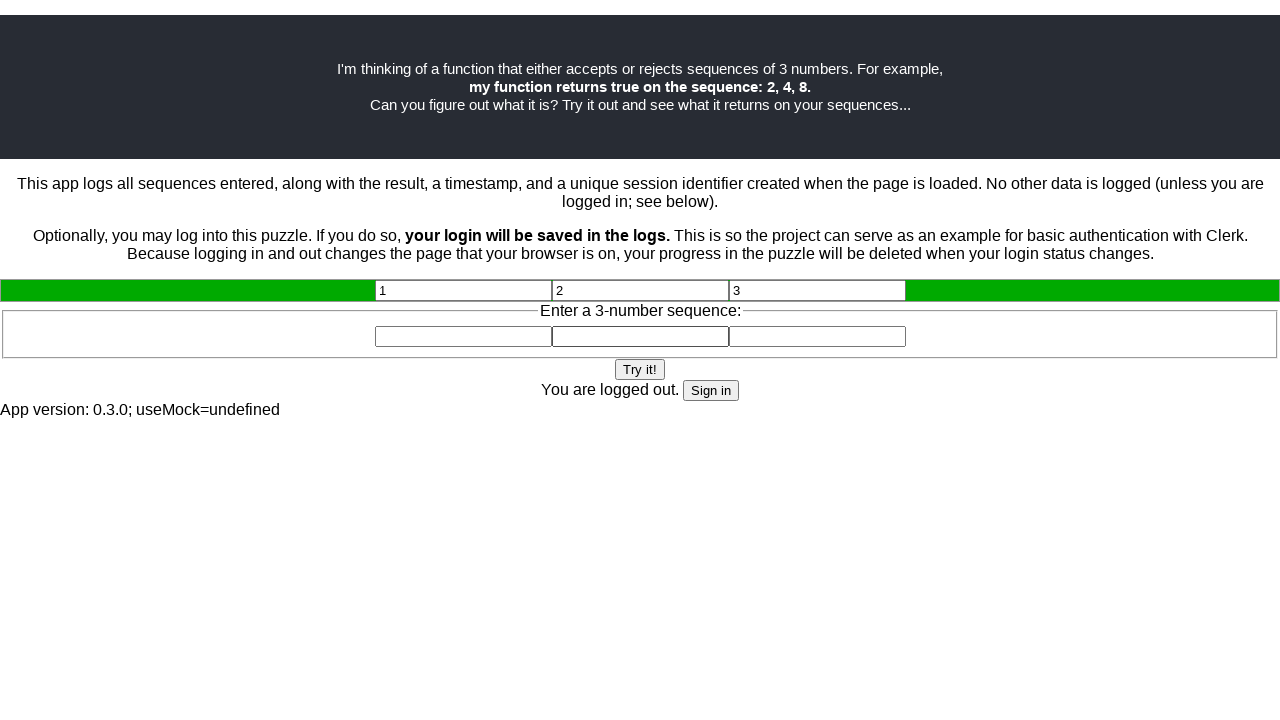